Tests user registration functionality by filling out the registration form with personal details, accepting privacy policy, and submitting to create a new account. Verifies successful registration by checking the confirmation page title.

Starting URL: https://awesomeqa.com/ui/index.php?route=account/register

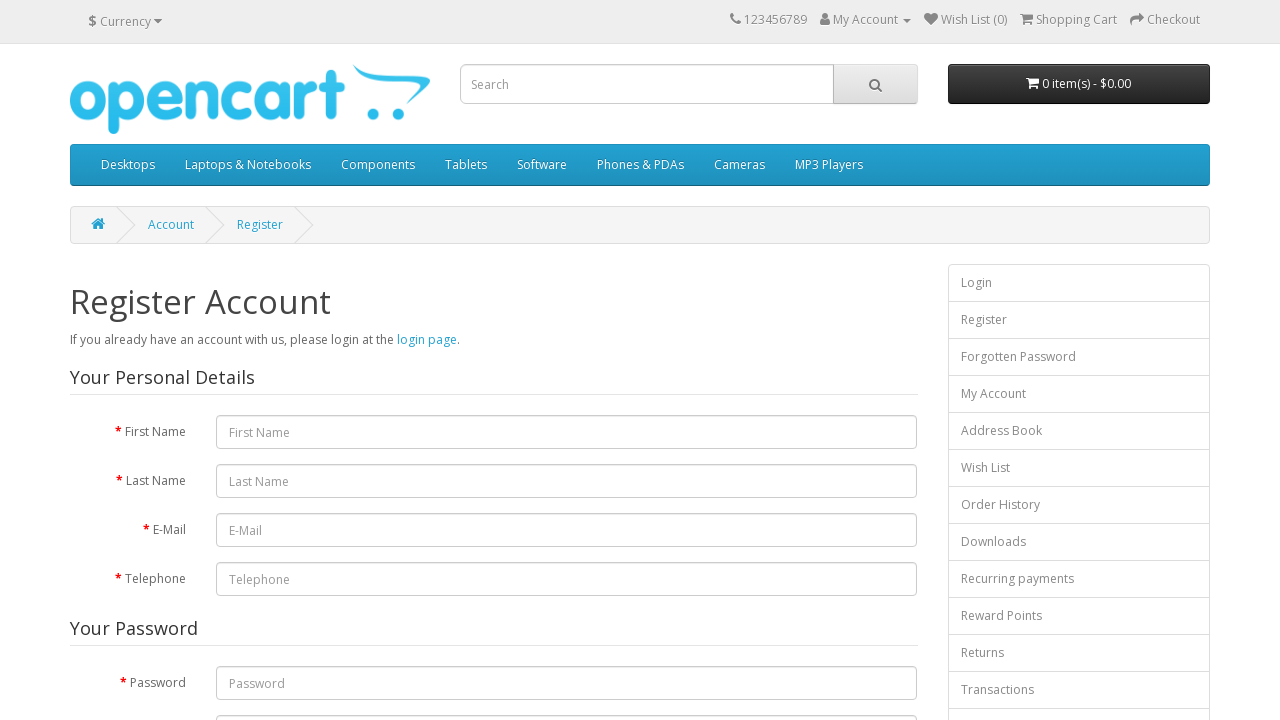

Filled first name field with 'Michael' on input[name='firstname']
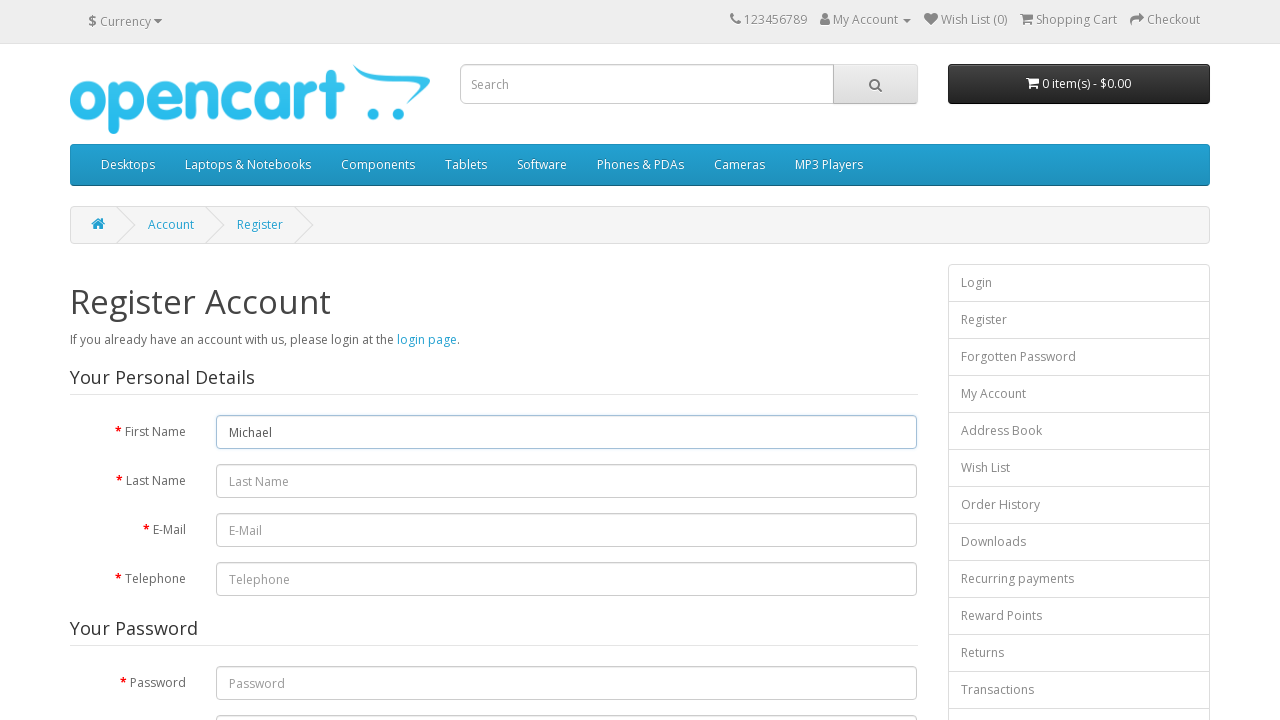

Filled last name field with 'Anderson' on input[name='lastname']
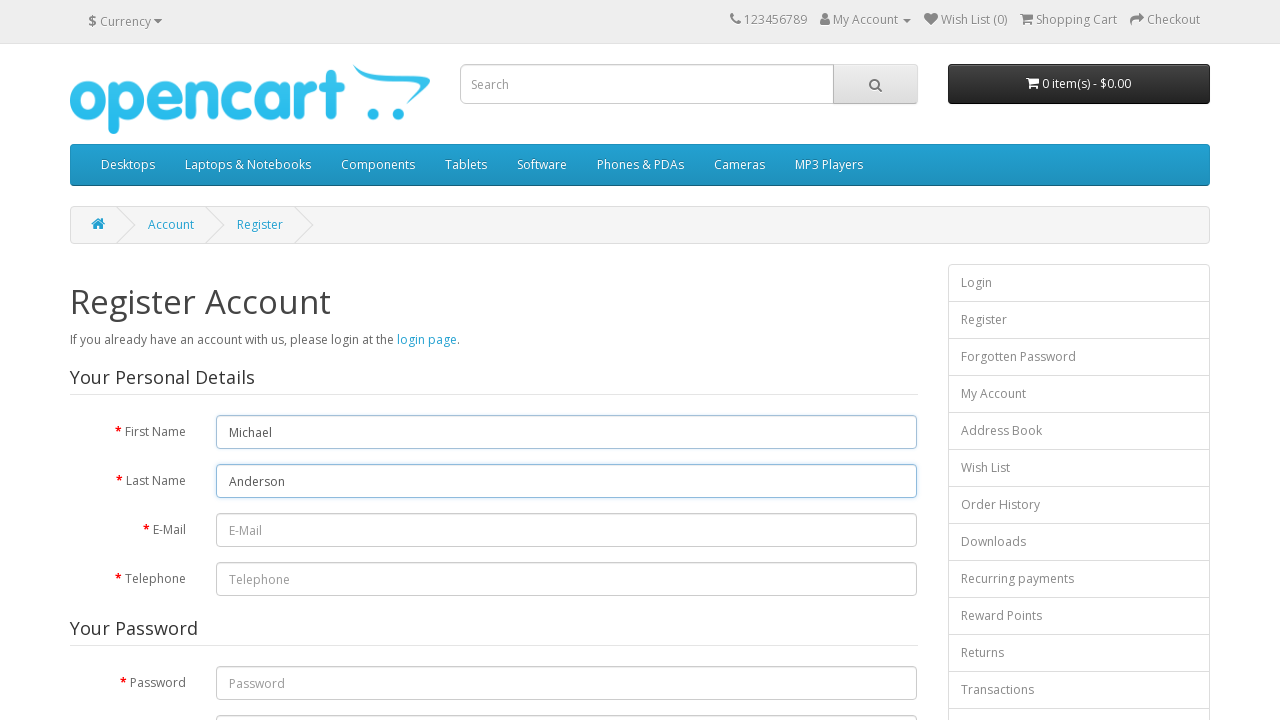

Filled email field with unique email 'testuser_1772405113@example.com' on input[name='email']
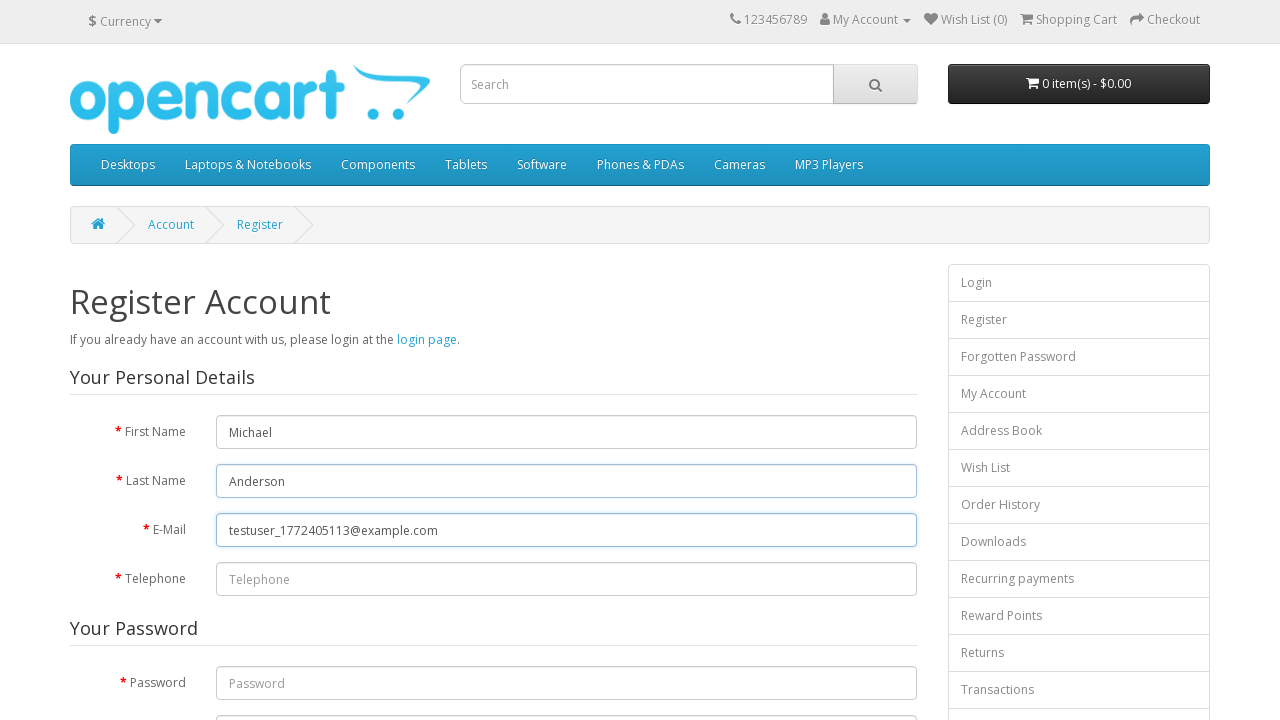

Filled telephone field with '5551234567' on input[name='telephone']
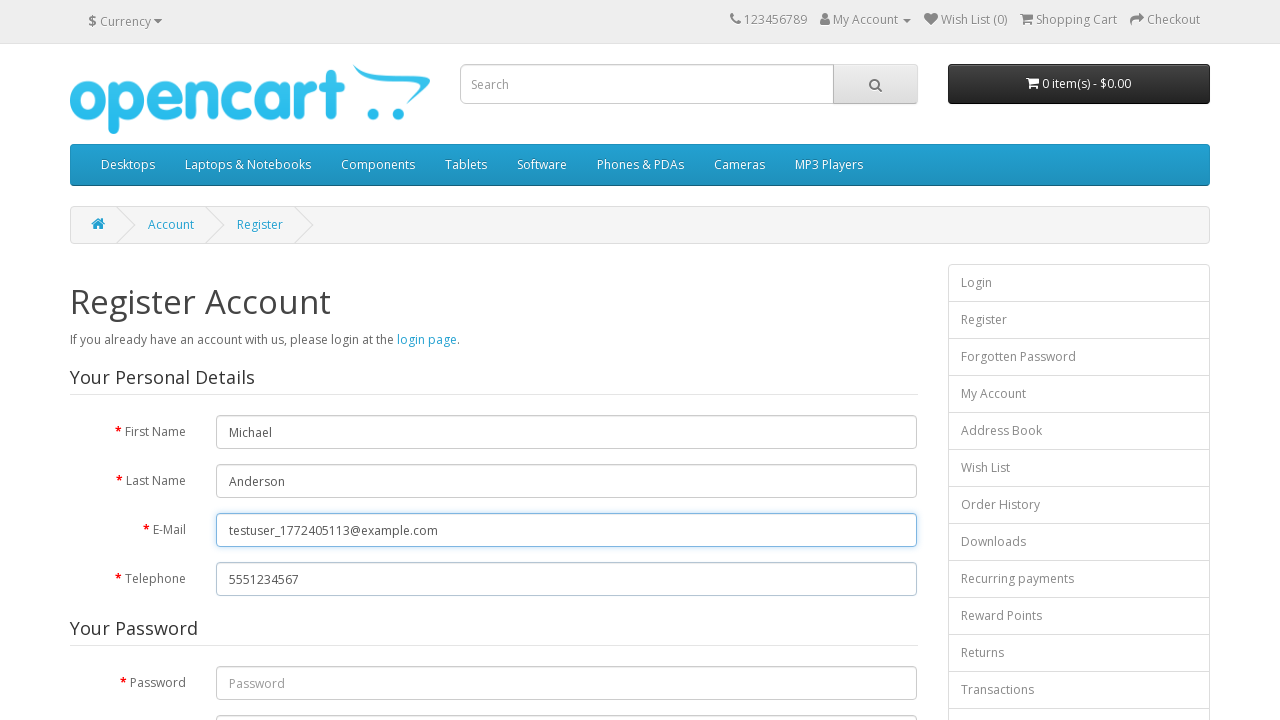

Filled password field with 'TestPass123!' on input[name='password']
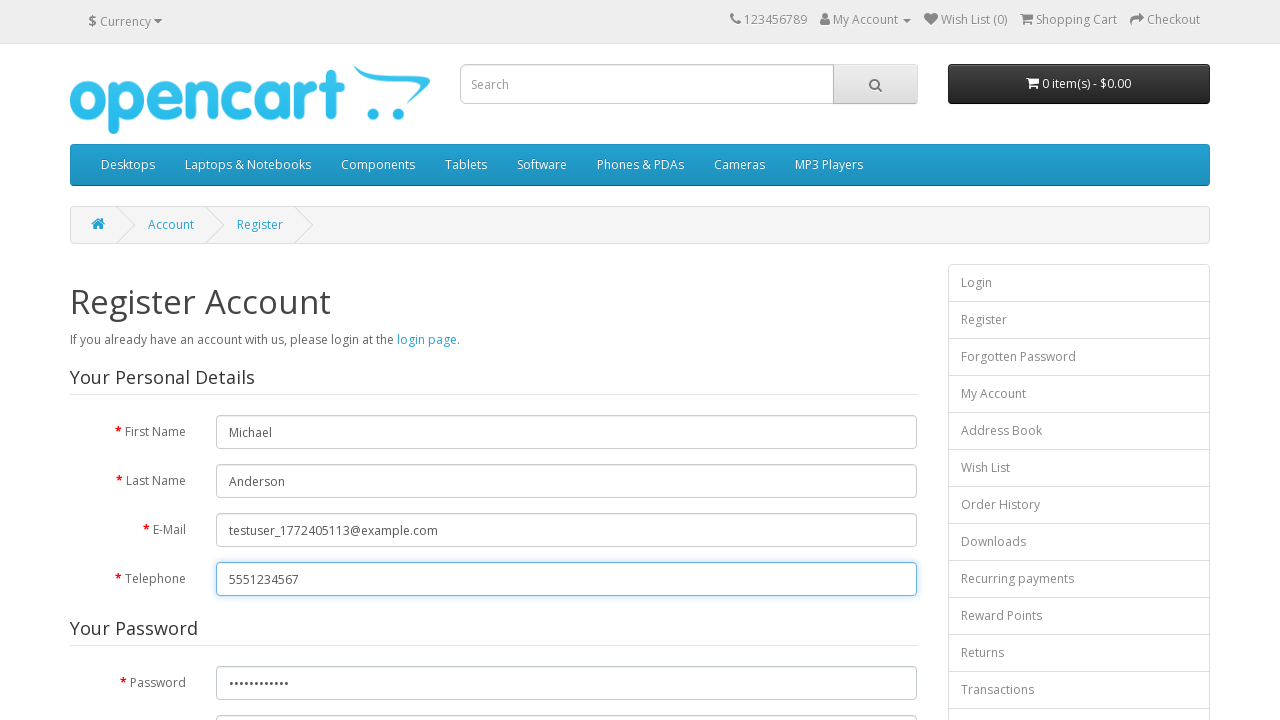

Filled confirm password field with 'TestPass123!' on #input-confirm
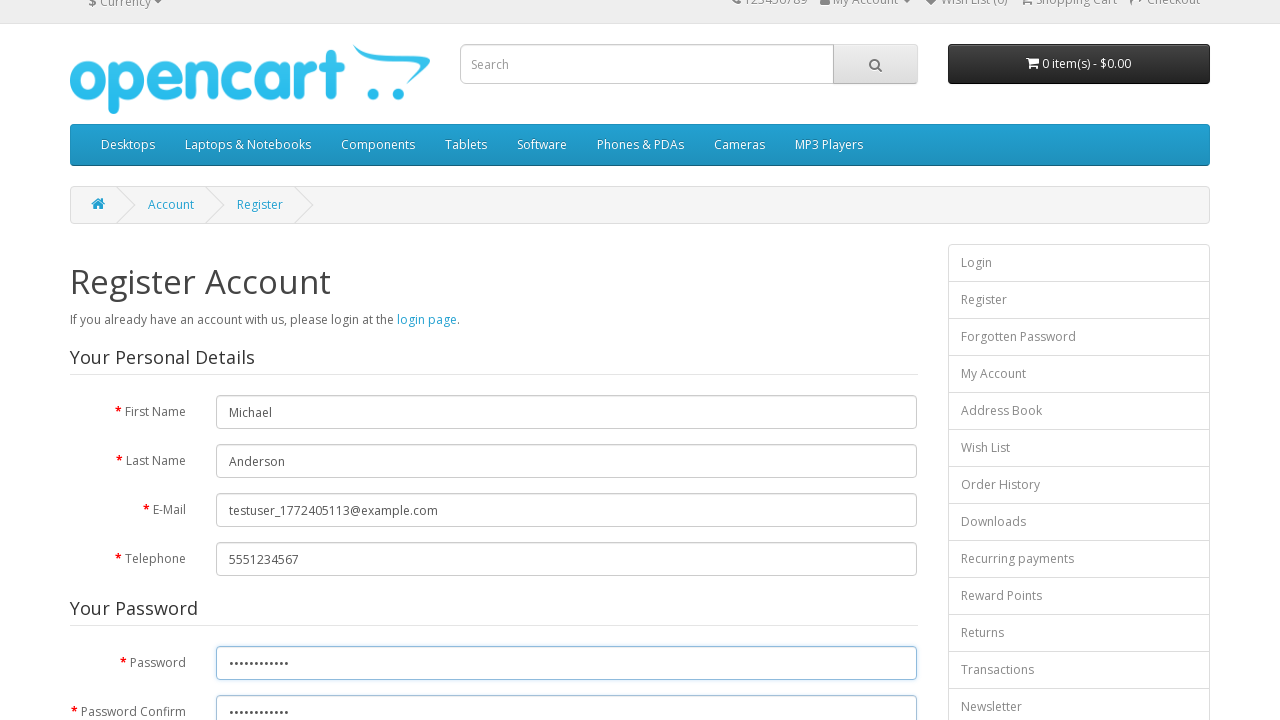

Clicked privacy policy checkbox to accept terms at (825, 423) on input[type='checkbox']
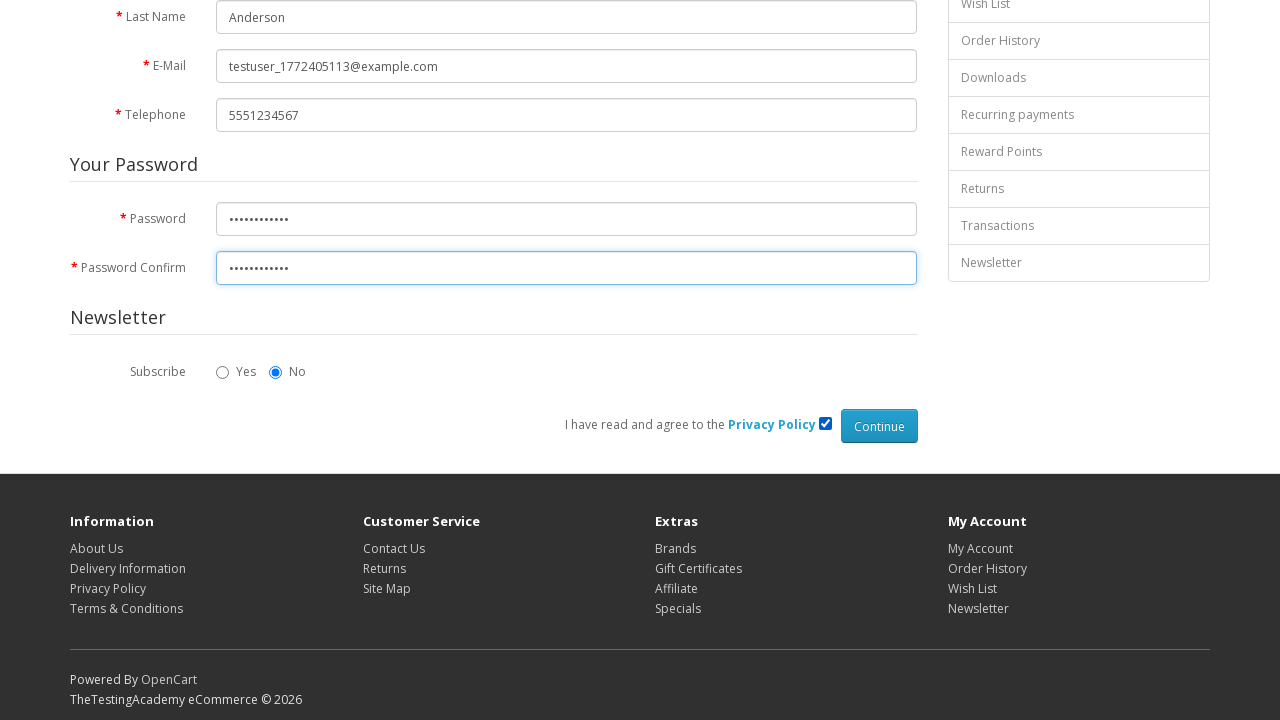

Clicked Continue button to submit registration form at (879, 426) on input[value='Continue']
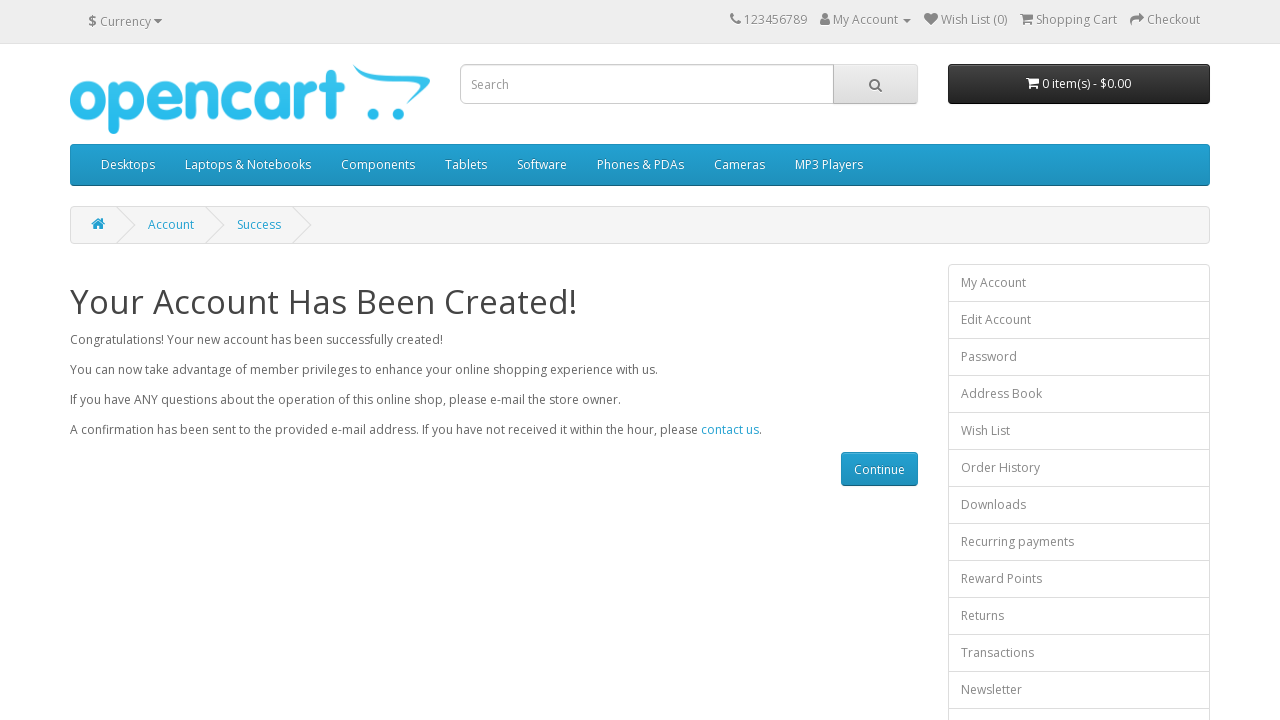

Waited for page to reach network idle state
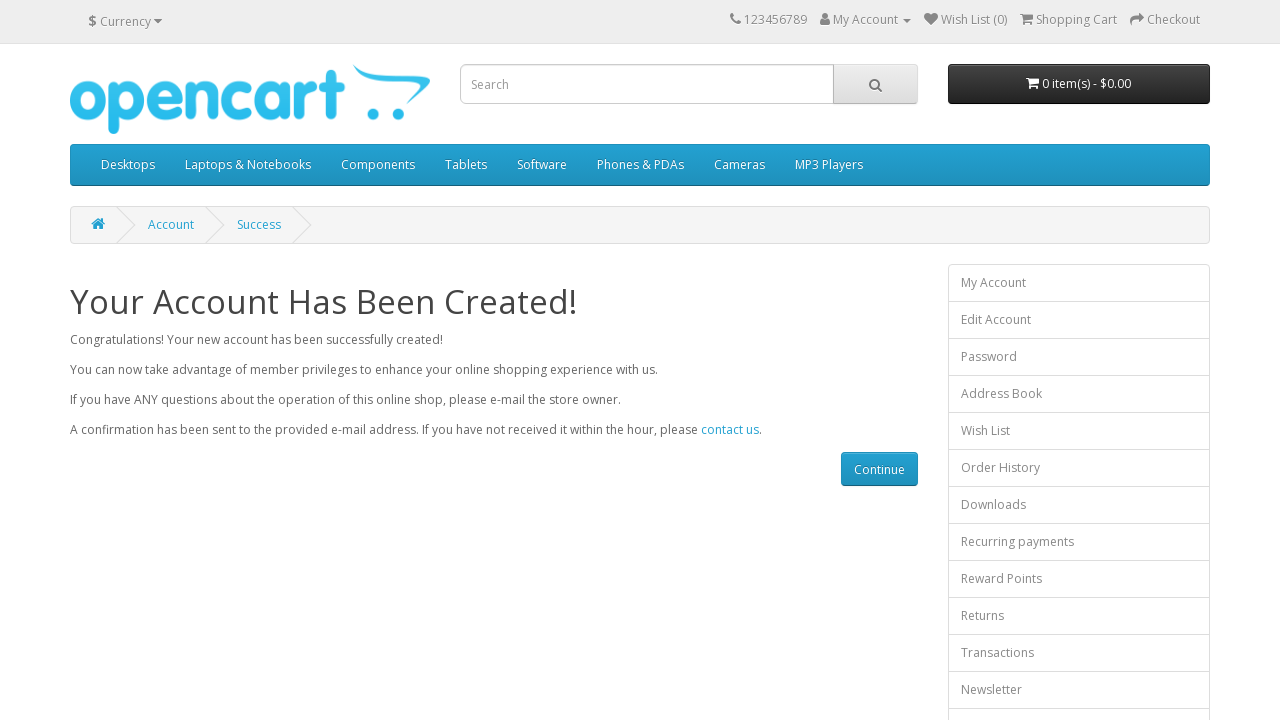

Verified success message 'Your Account Has Been Created!' is visible
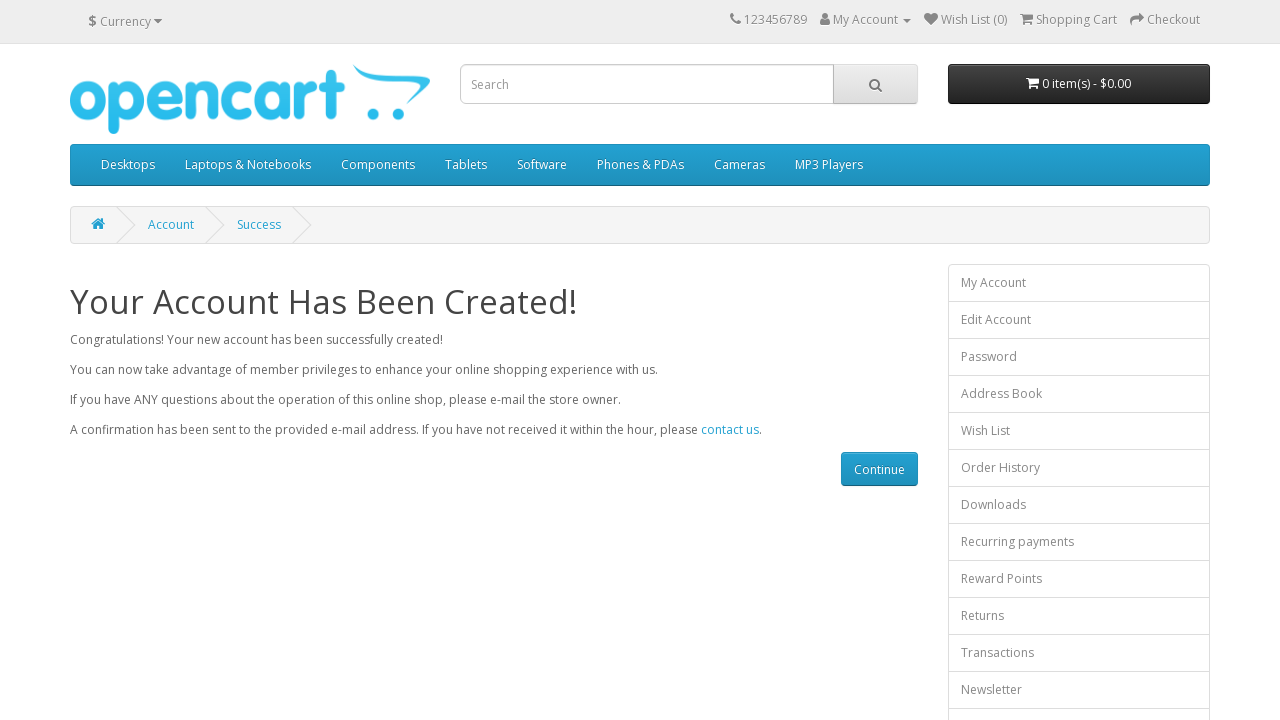

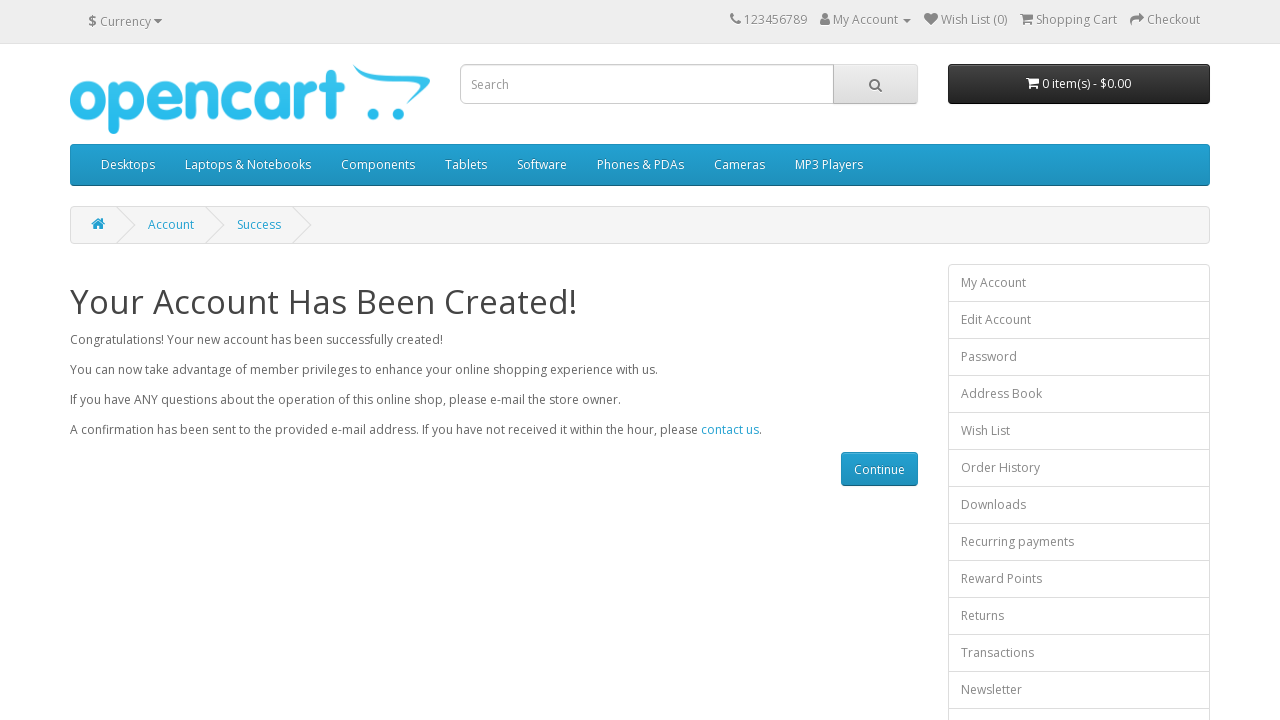